Tests the add/remove elements functionality by clicking the "Add Element" button twice to create two delete buttons, then clicking one delete button and verifying only one remains.

Starting URL: http://the-internet.herokuapp.com/add_remove_elements/

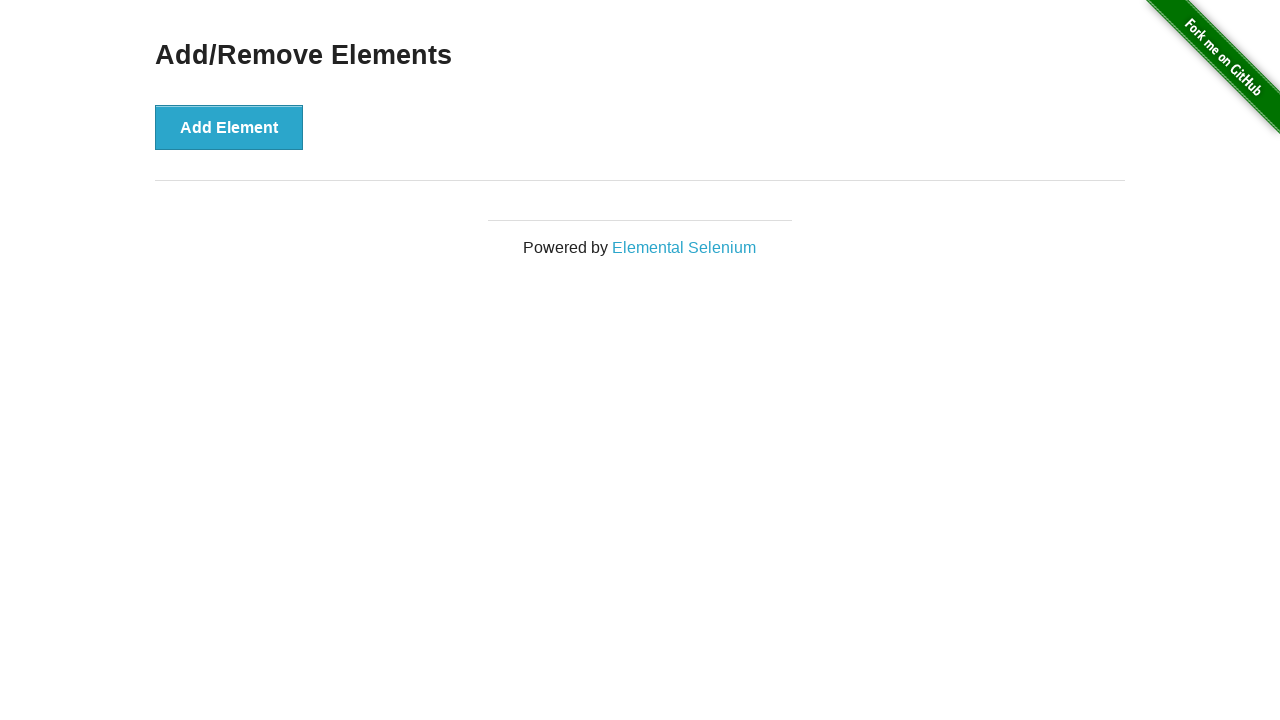

Clicked 'Add Element' button first time at (229, 127) on xpath=//button[text()='Add Element']
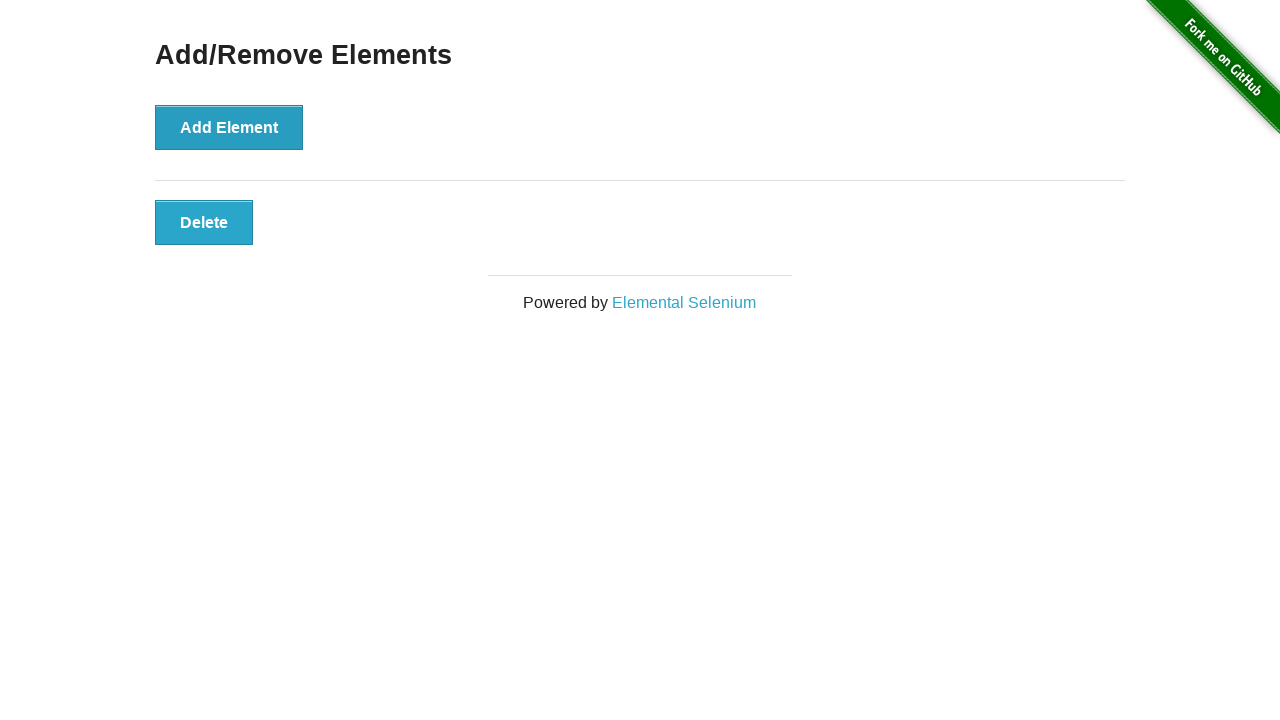

Clicked 'Add Element' button second time at (229, 127) on xpath=//button[text()='Add Element']
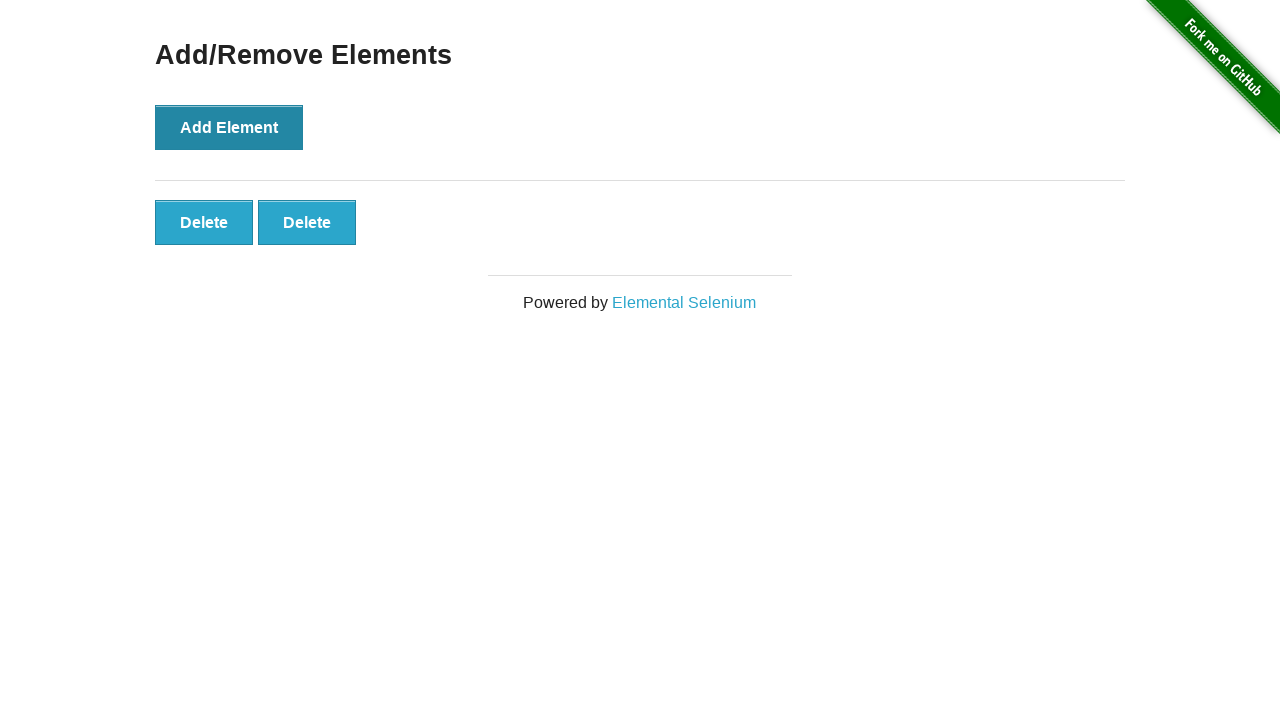

Clicked one of the 'Delete' buttons to remove an element at (204, 222) on xpath=//button[text()='Delete']
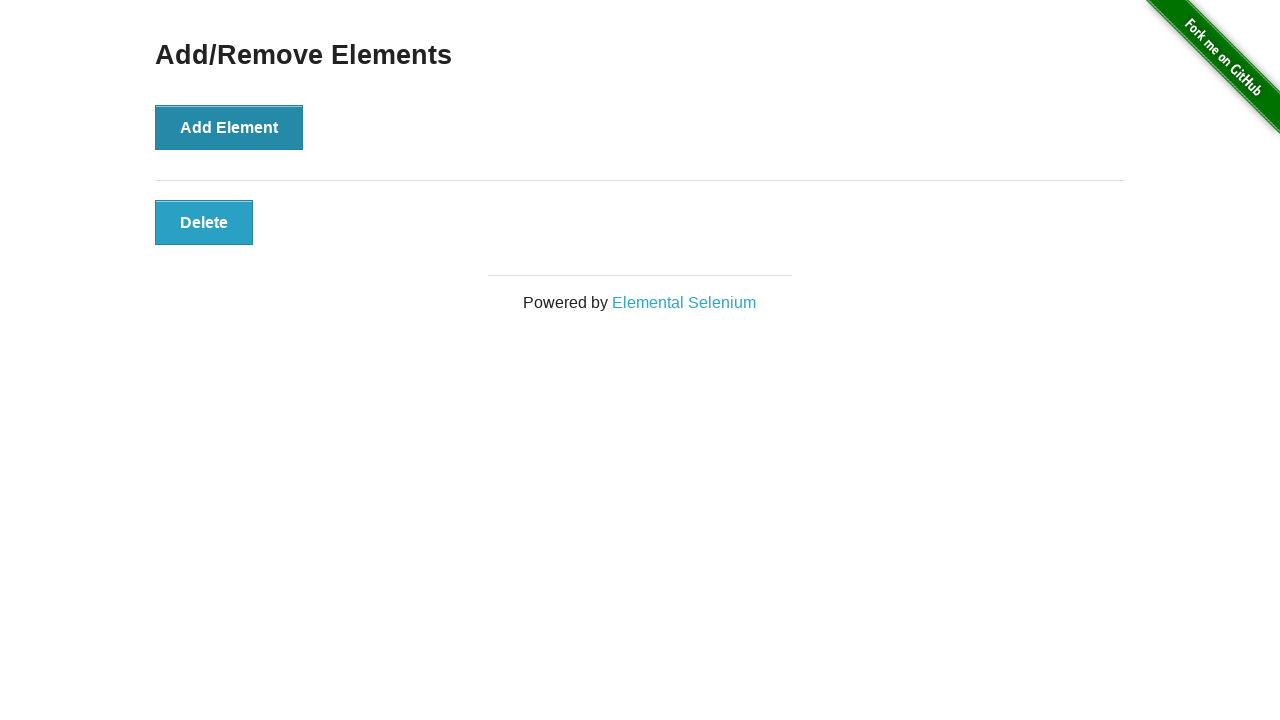

Waited for Delete button to be visible
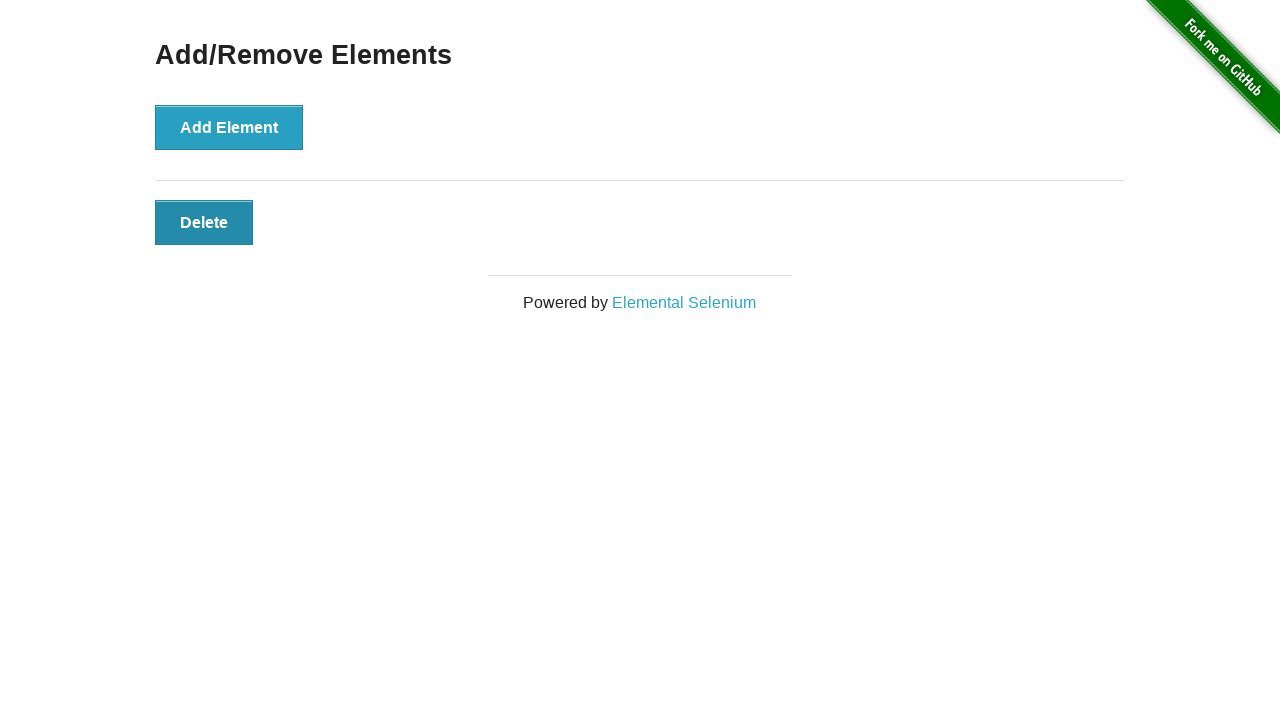

Located all remaining Delete buttons
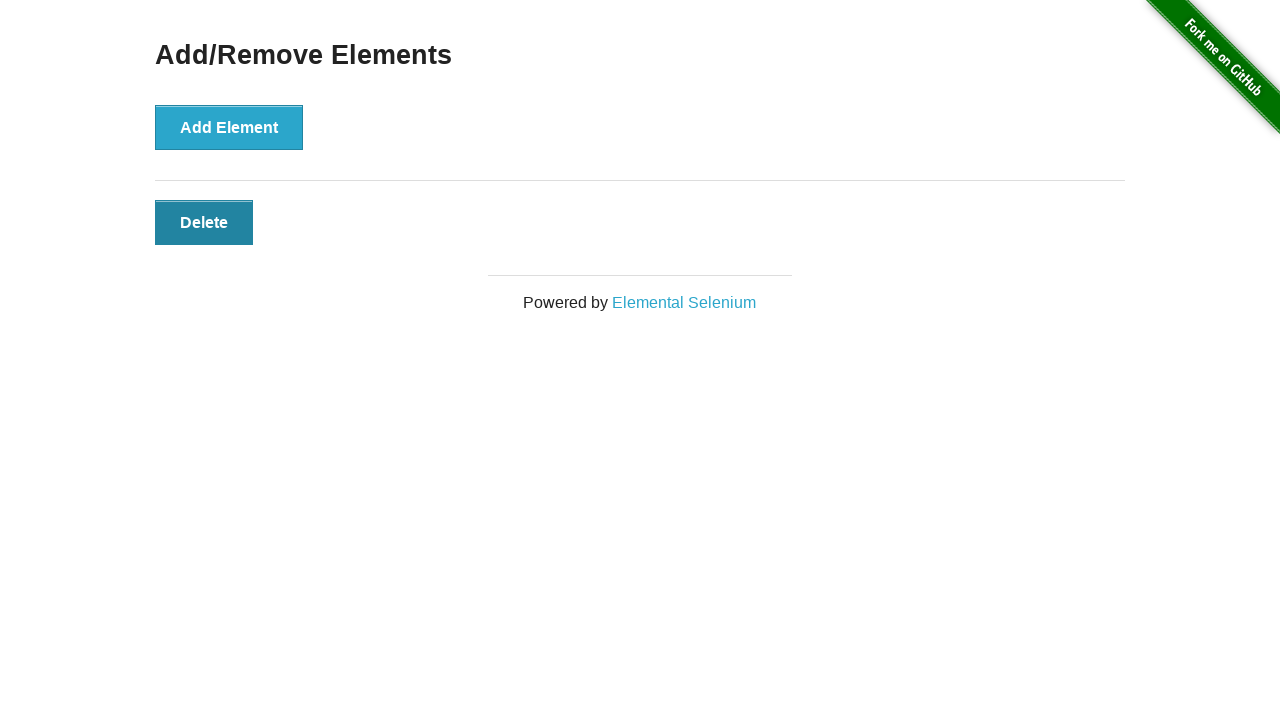

Verified that exactly one Delete button remains
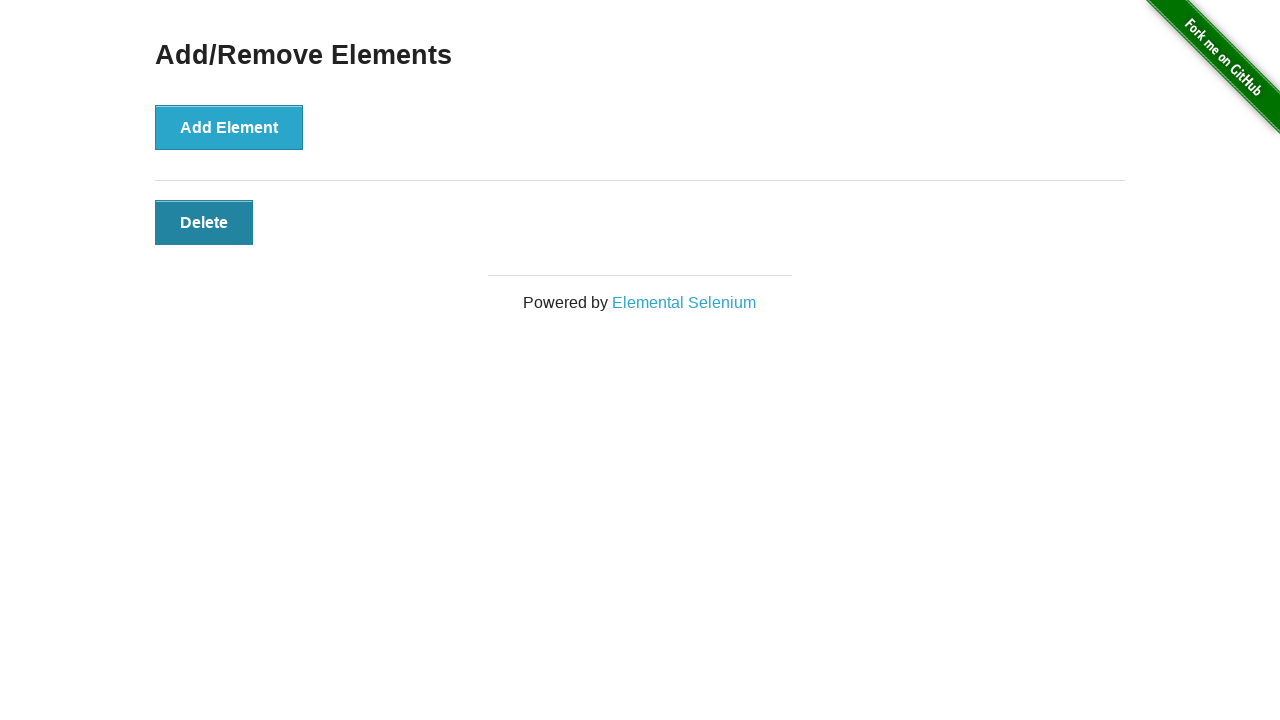

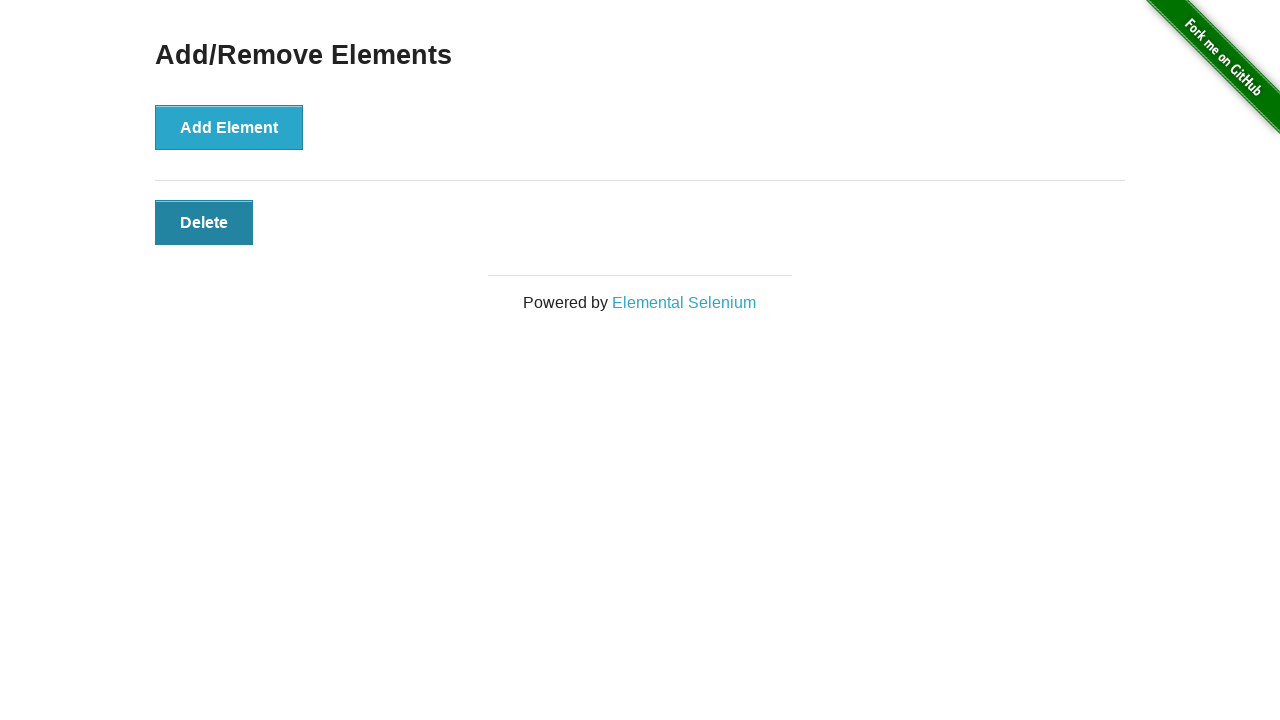